Tests table navigation by locating a cell containing "Delhi" in a product table and verifying the presence of its sibling cells (preceding and following columns).

Starting URL: https://rahulshettyacademy.com/AutomationPractice/

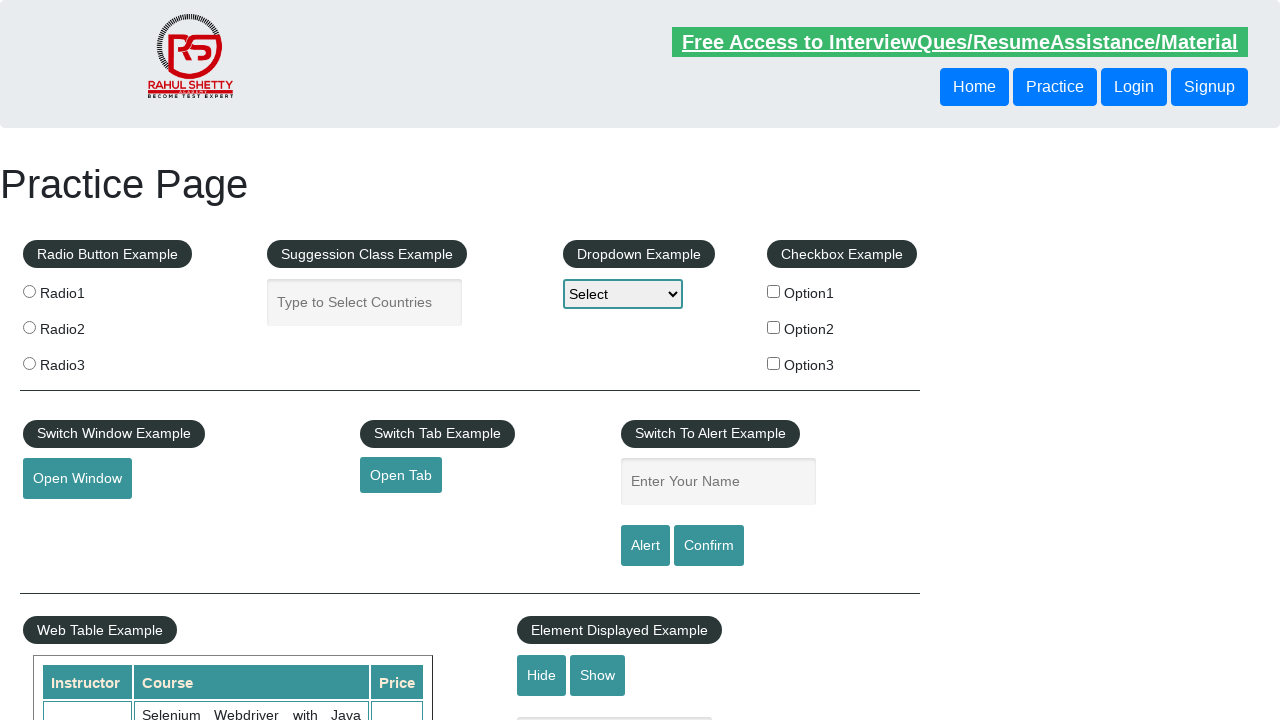

Waited for product table to be visible
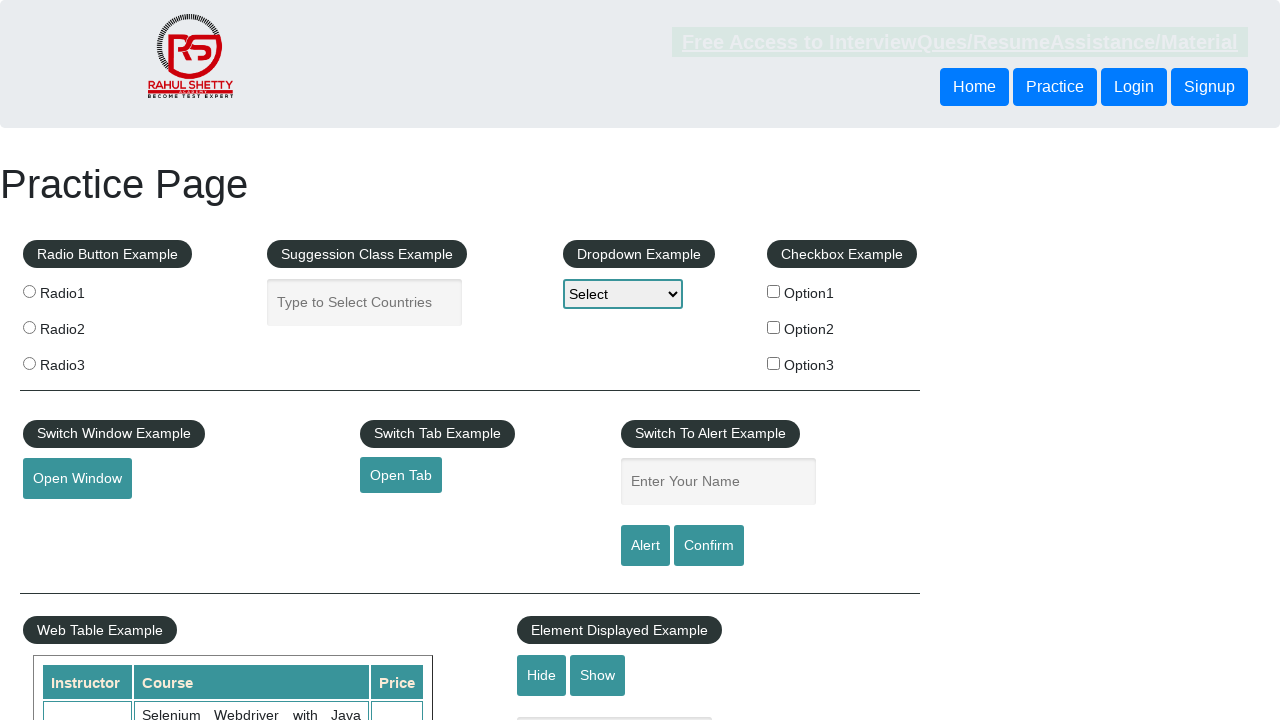

Located all table cells in the second product table
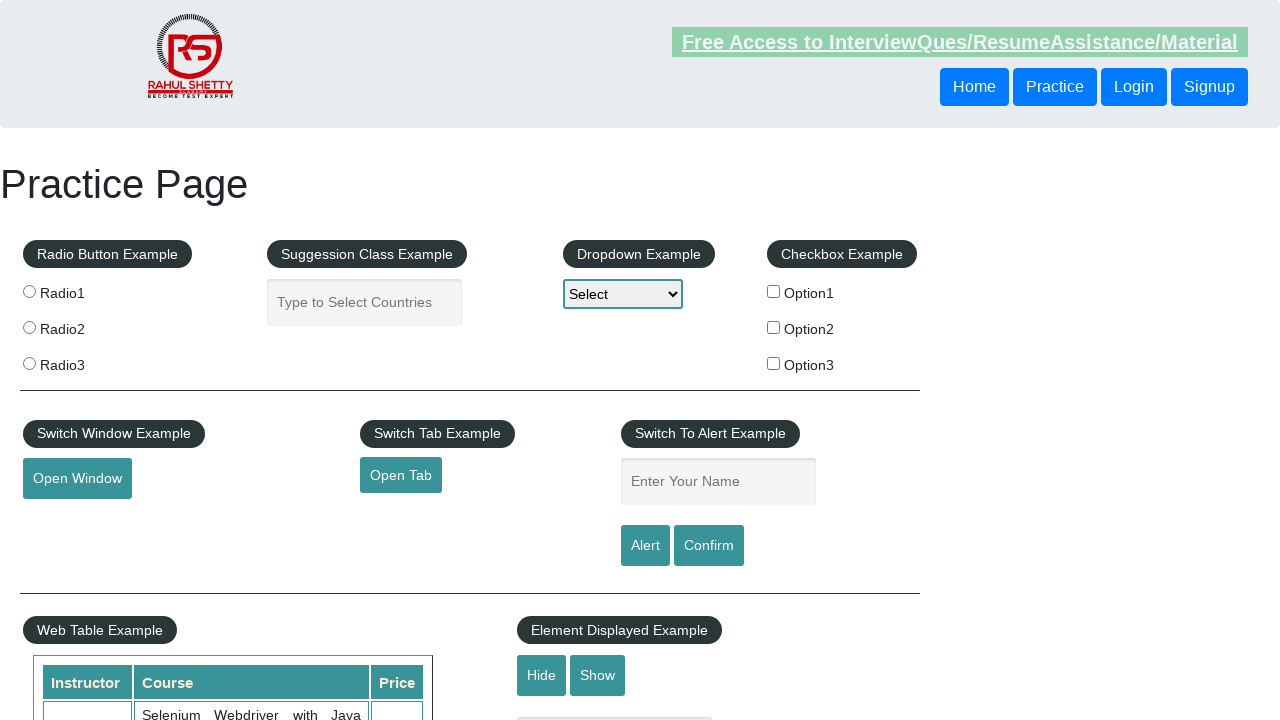

Found cell containing 'Delhi'
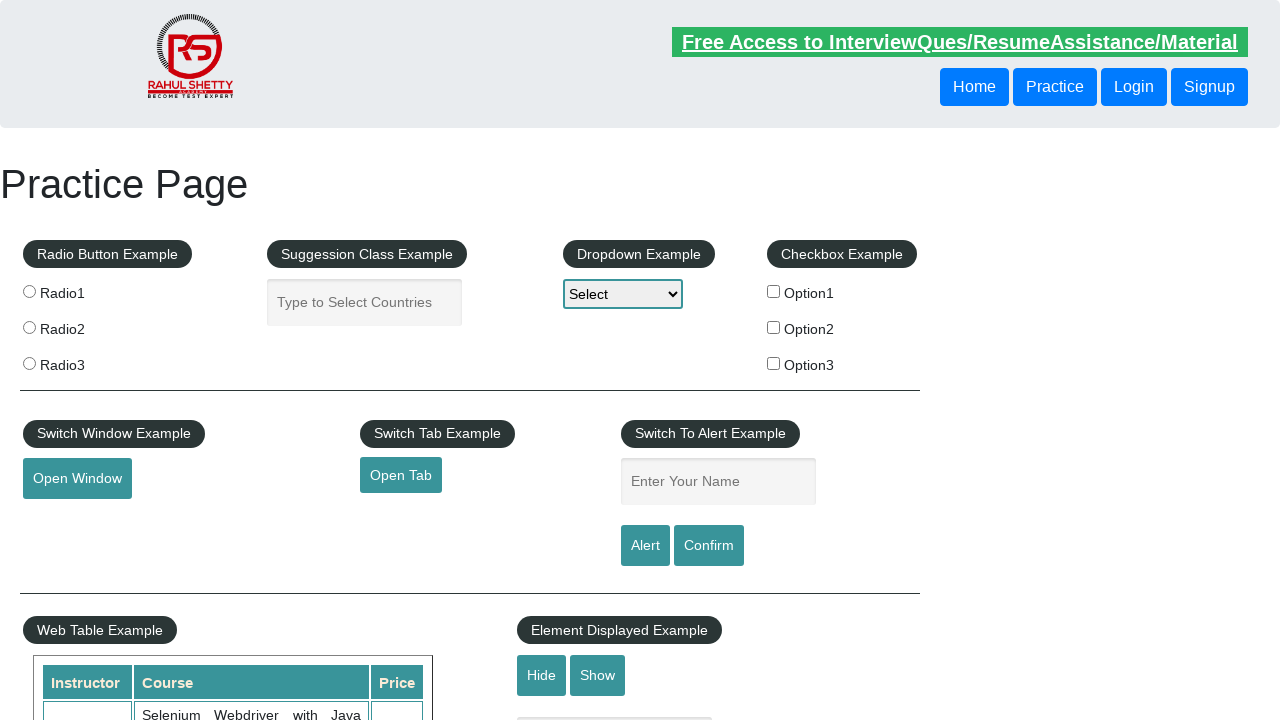

Located parent row of Delhi cell
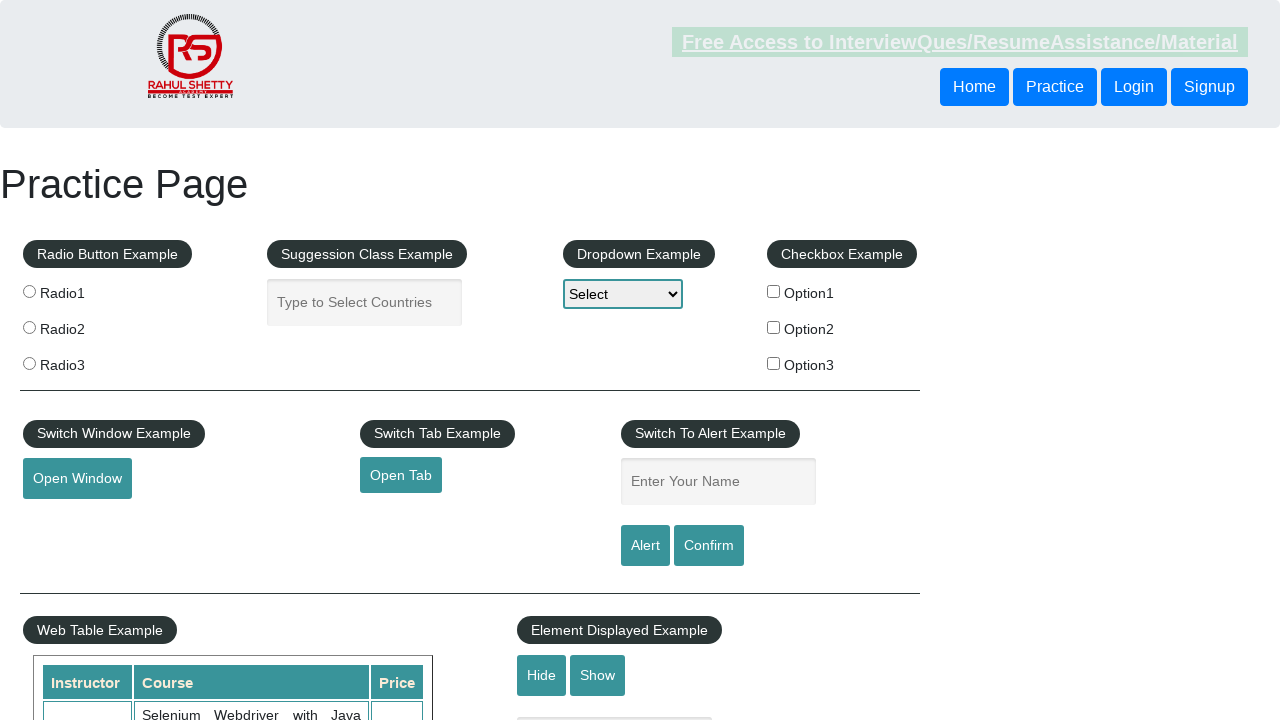

Retrieved all cells in the Delhi row
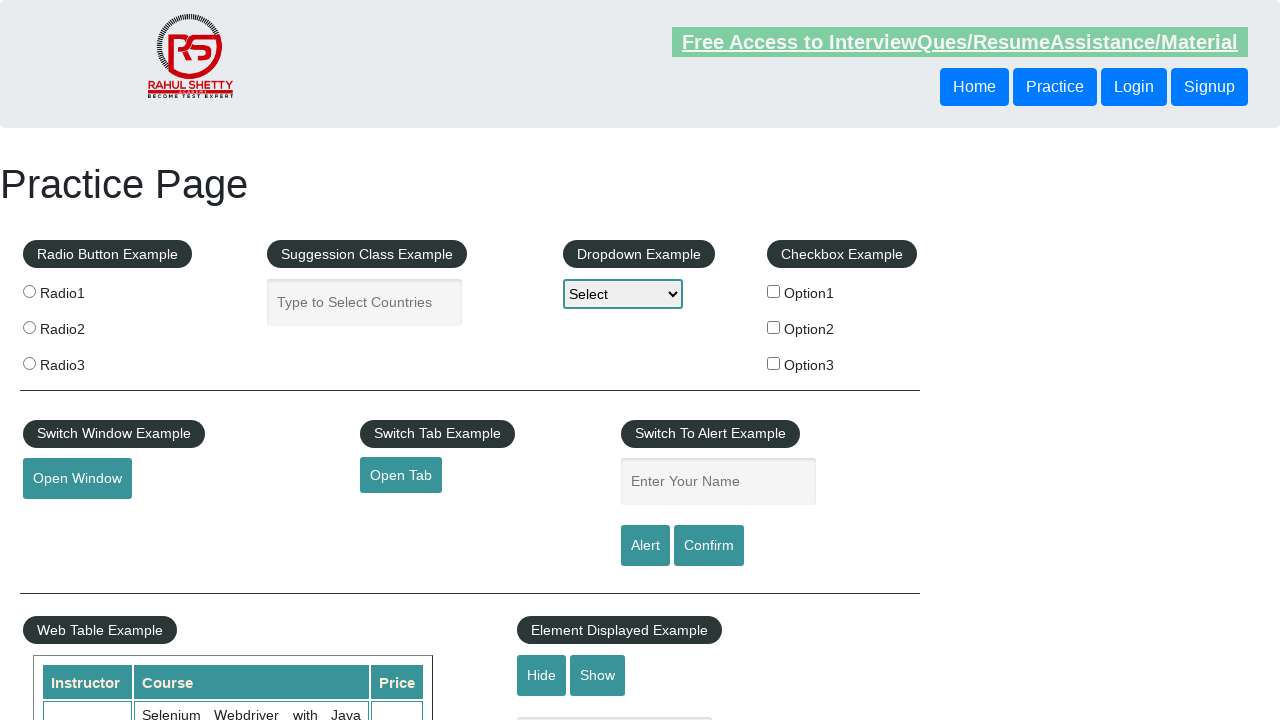

Extracted text content from all row cells
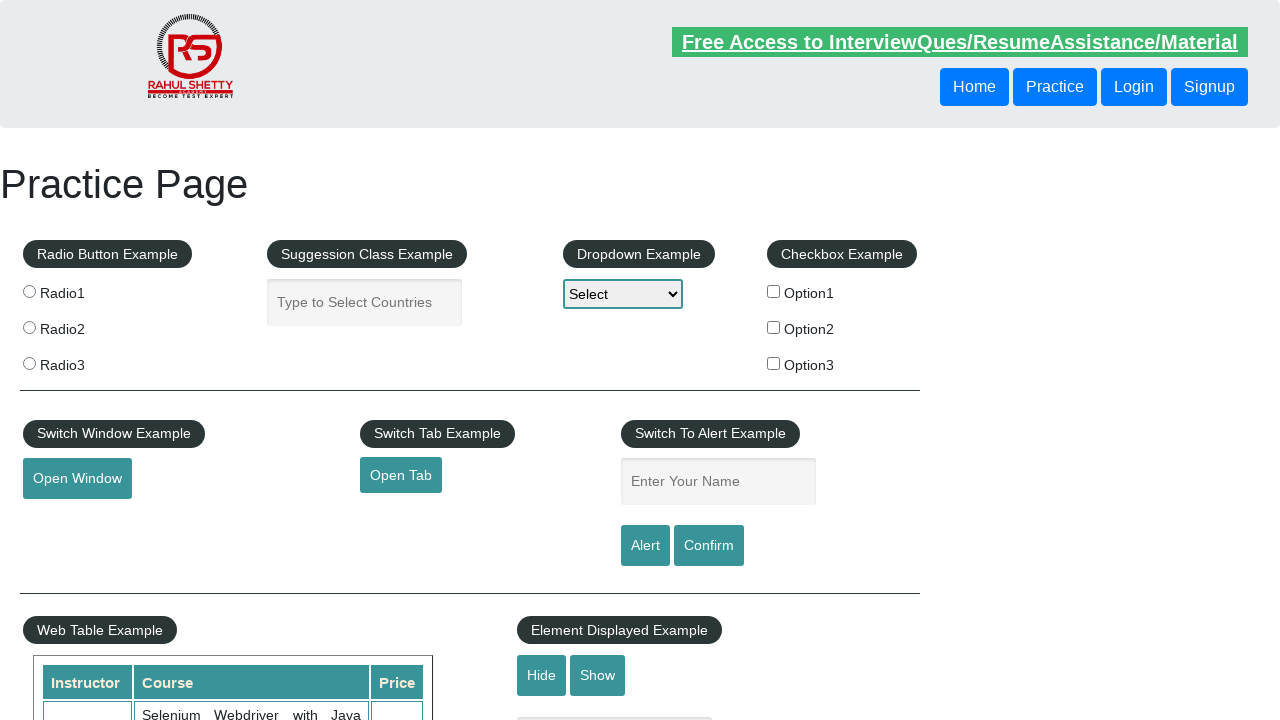

Located Delhi cell at index 2 in row
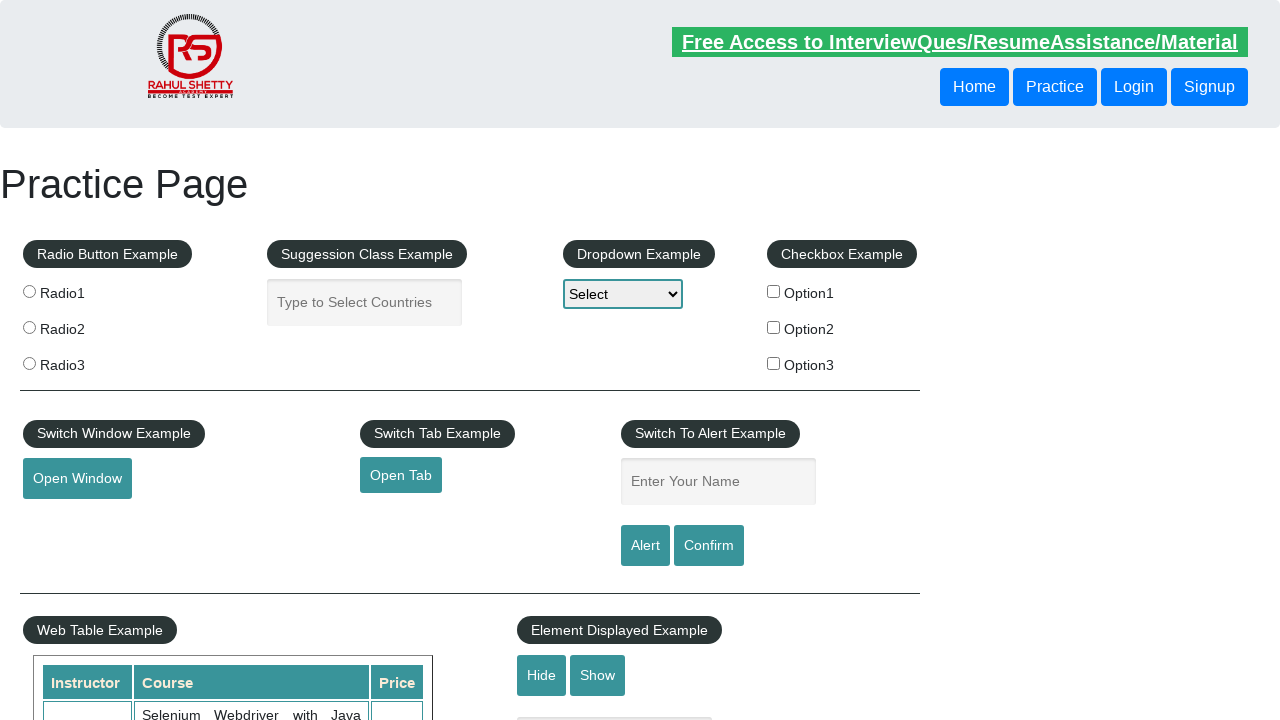

Verified preceding cell exists (index 1)
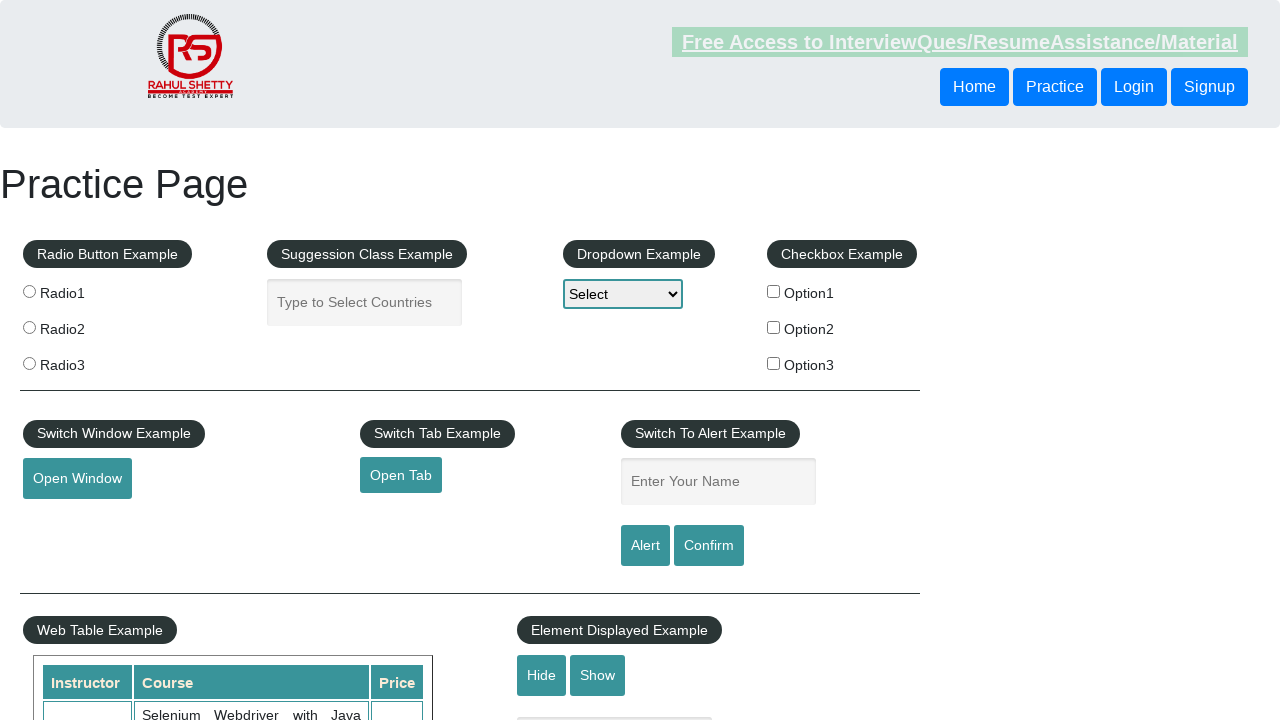

Verified following cell exists (index 3)
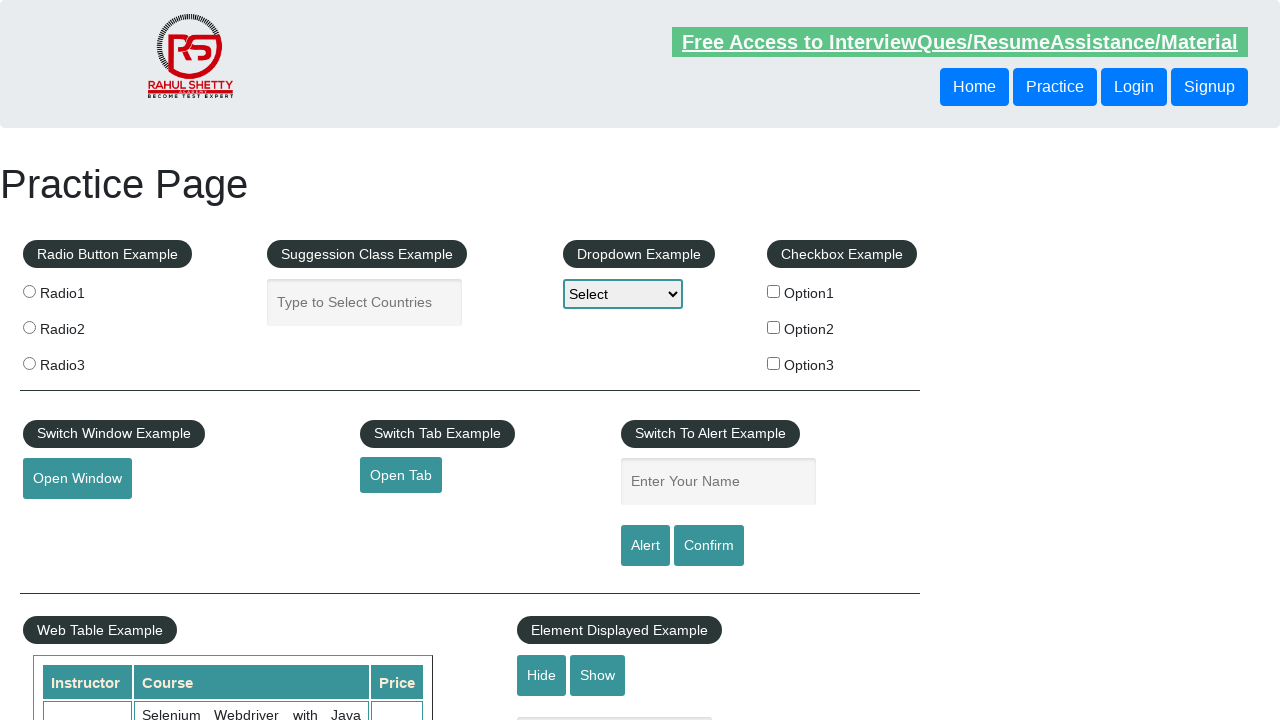

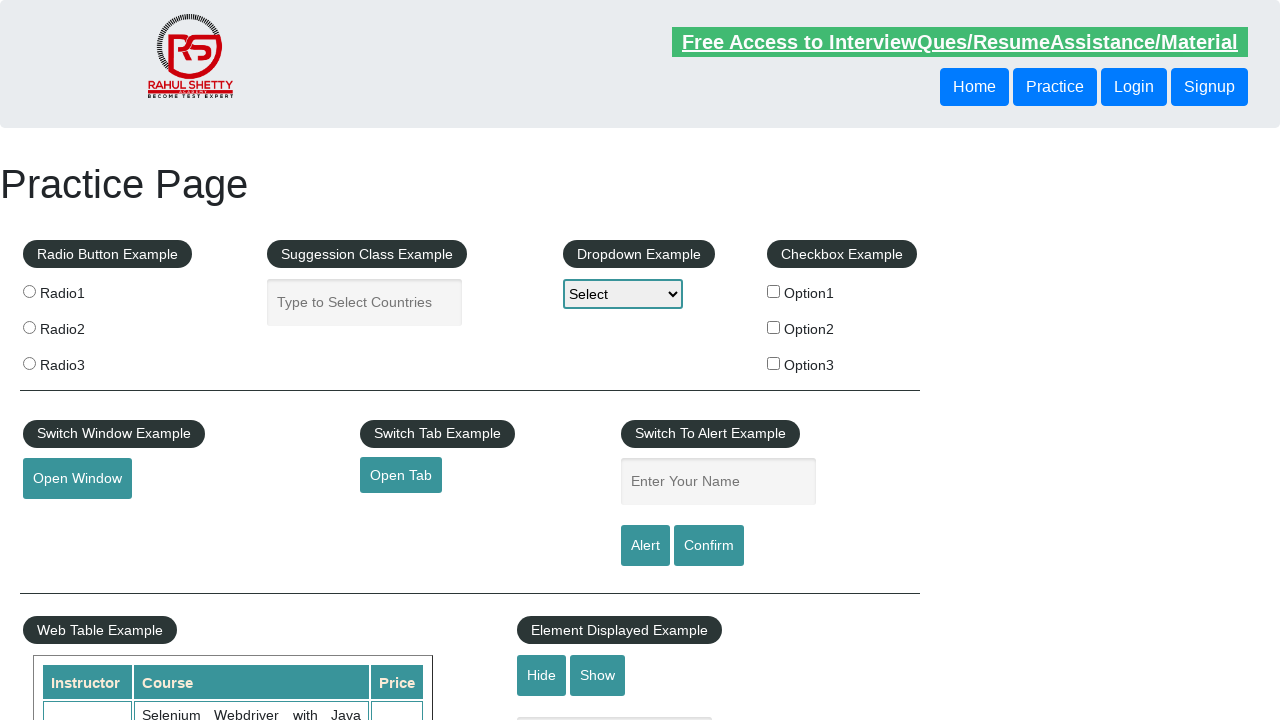